Tests GreenKart e-commerce site by searching for a product on the landing page, navigating to the Top Deals page in a new window, and searching for the same product to verify it exists in offers.

Starting URL: https://rahulshettyacademy.com/seleniumPractise/#/

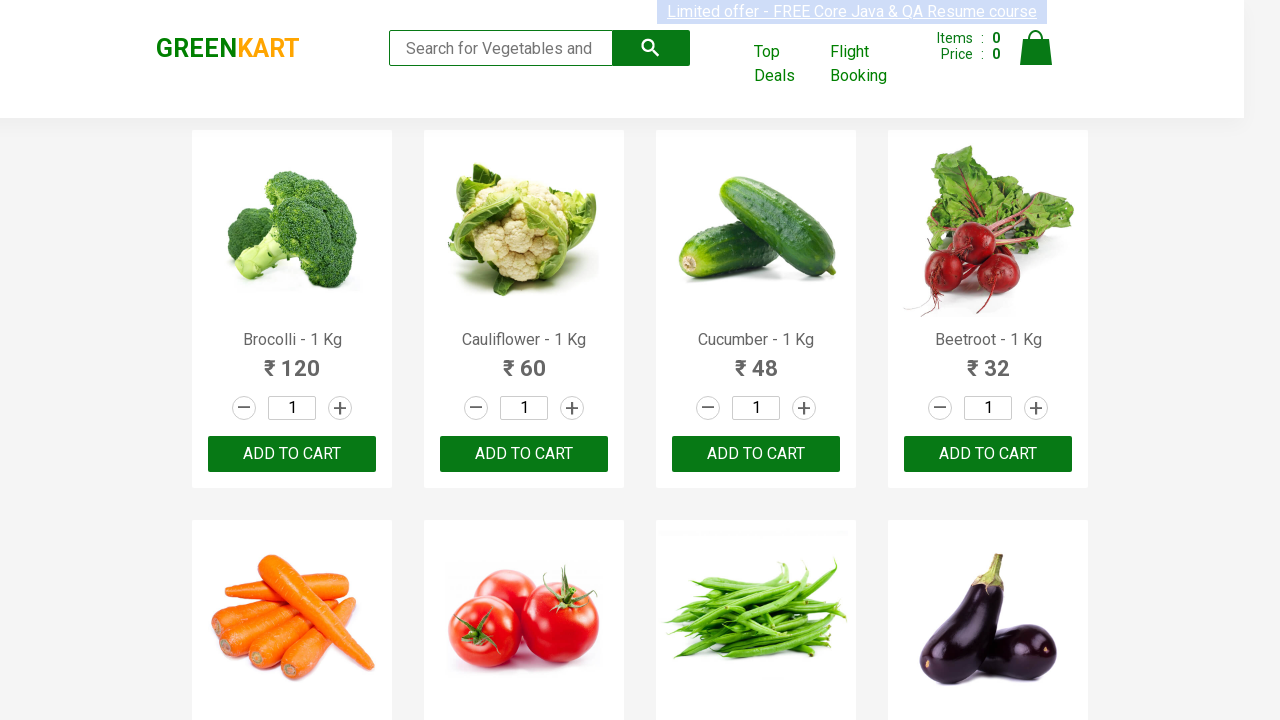

Filled search field with 'Tom' on landing page on input[type='search']
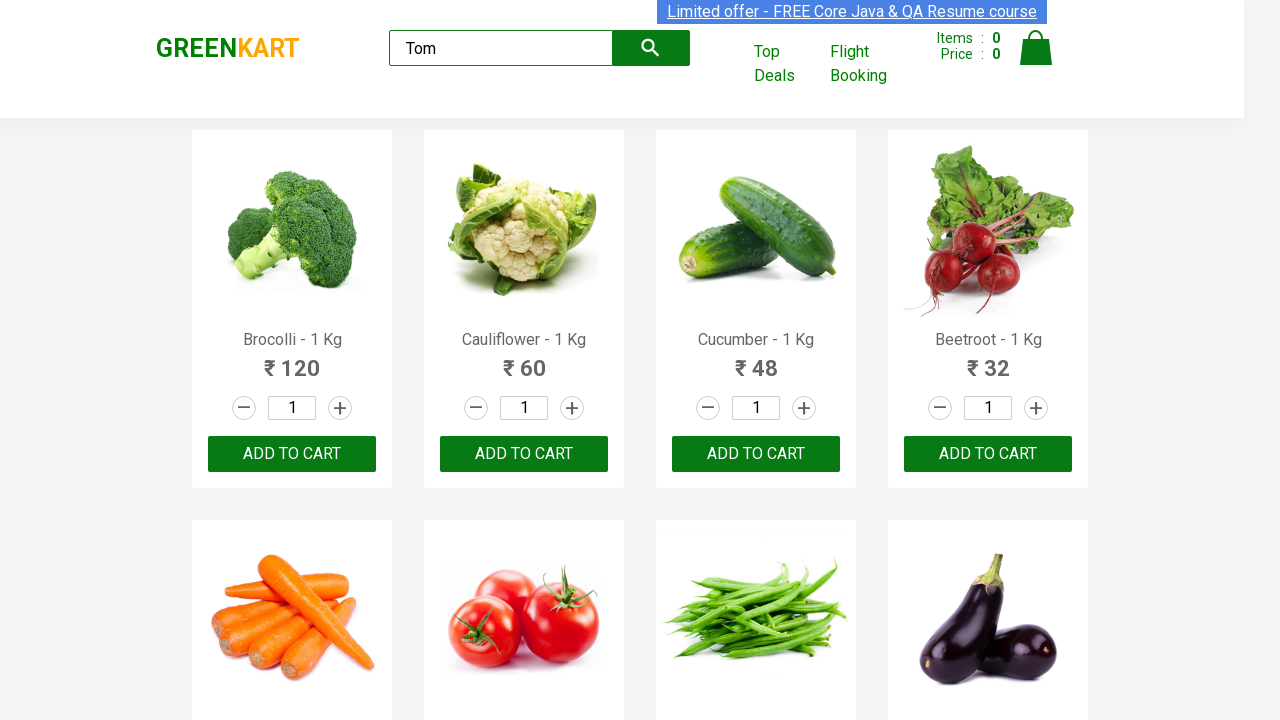

Search results loaded on landing page
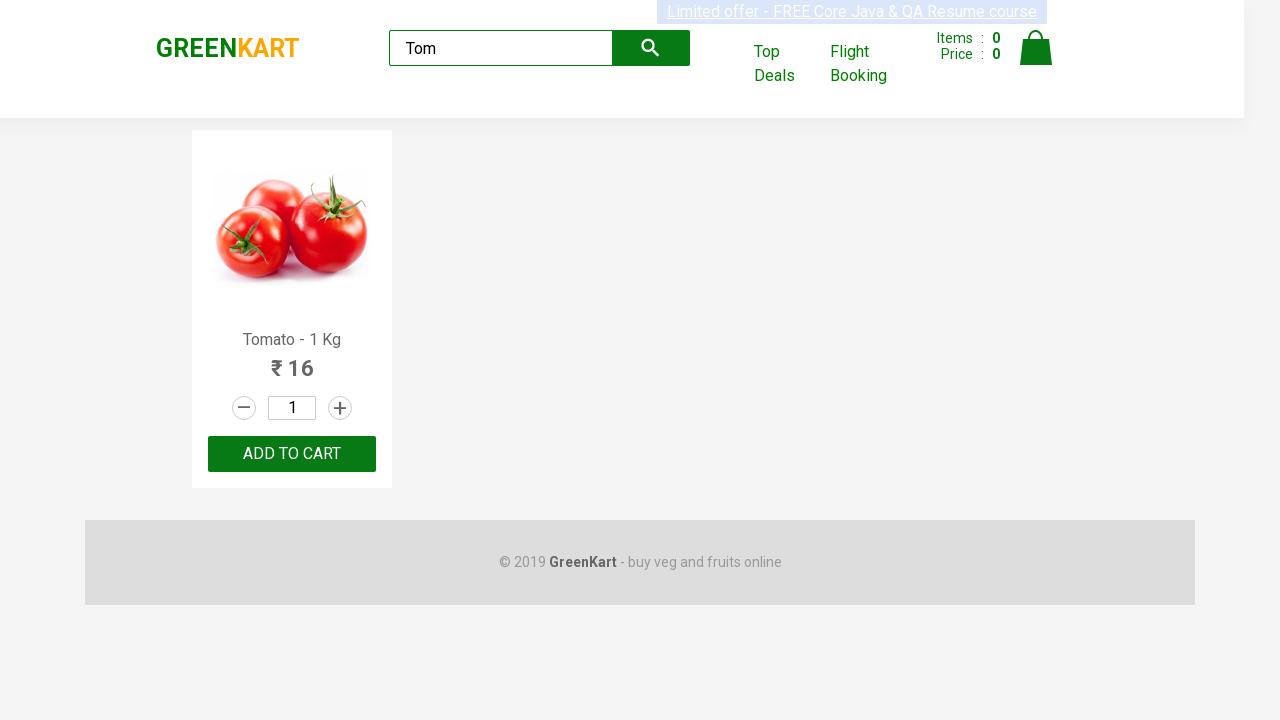

Extracted product name from landing page: Tomato
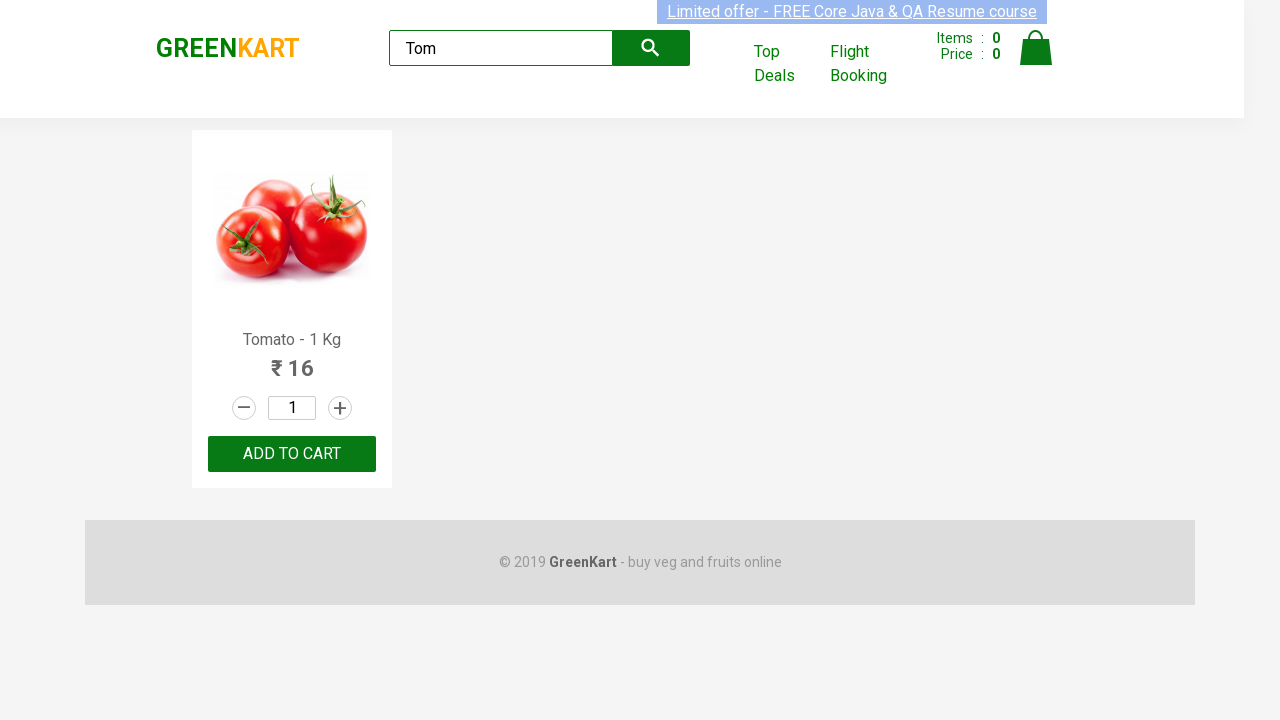

Clicked 'Top Deals' link to open new window at (787, 64) on text=Top Deals
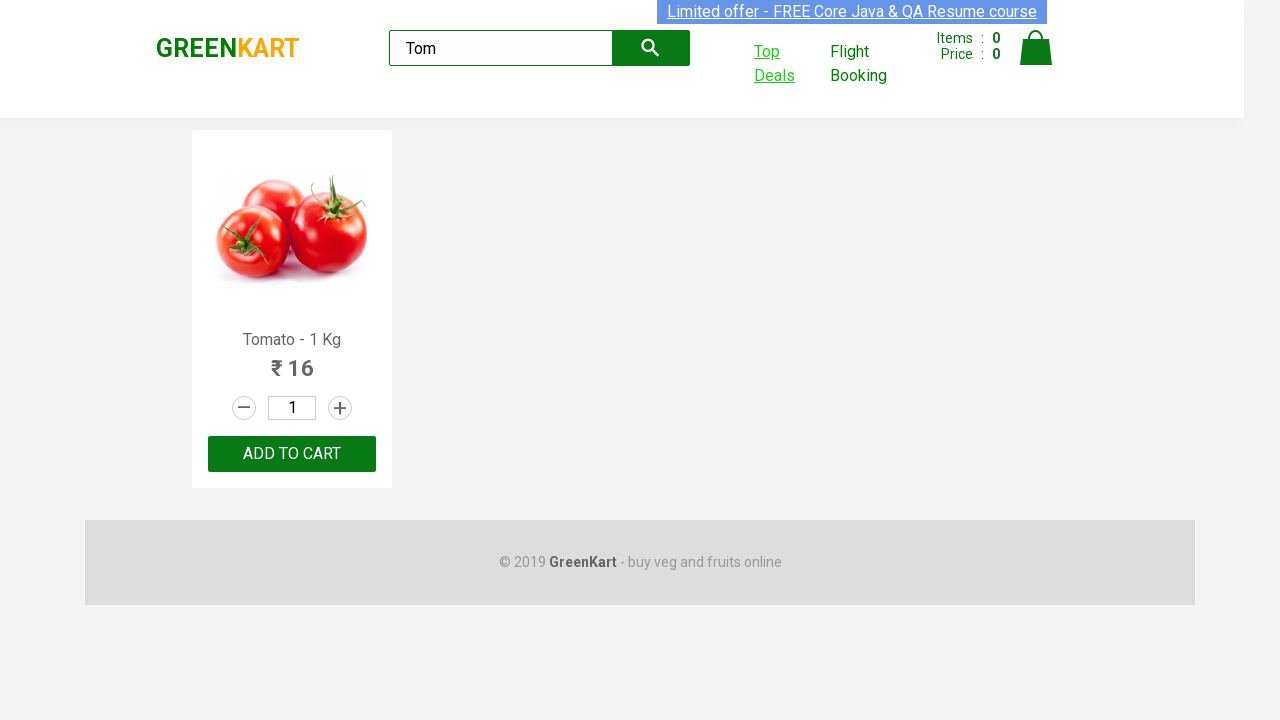

Switched to new offers page
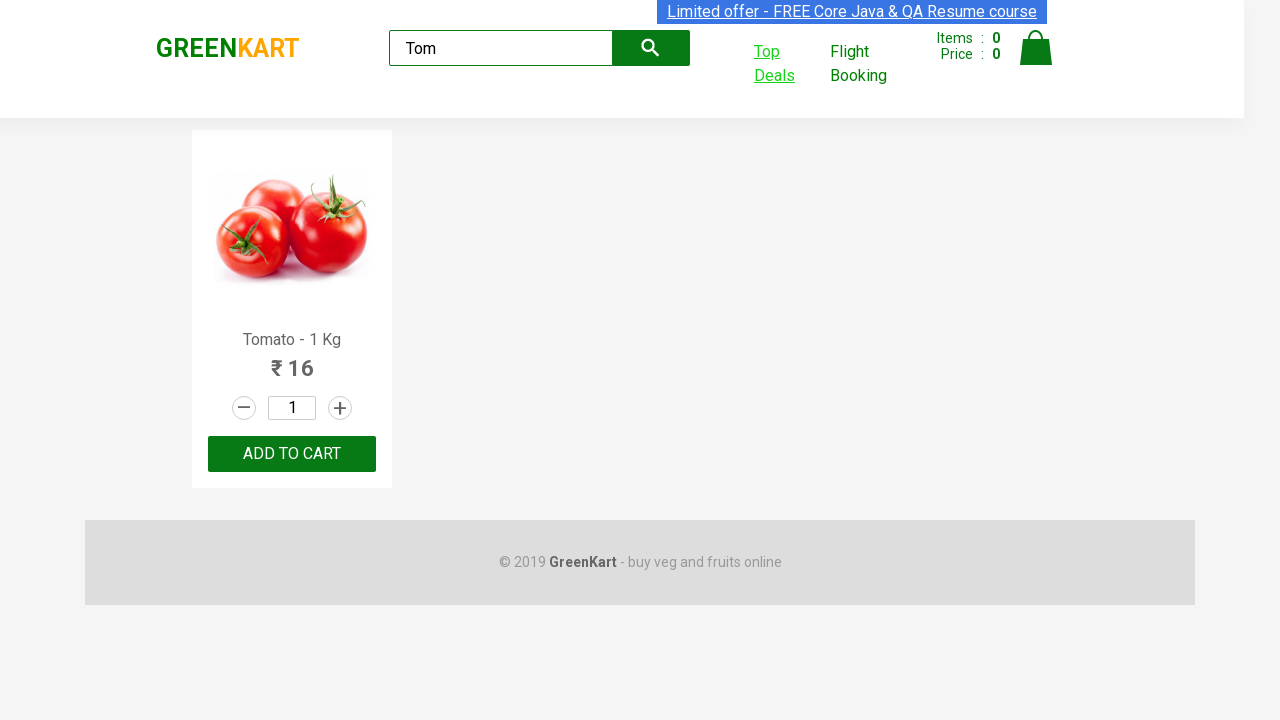

Offers page fully loaded
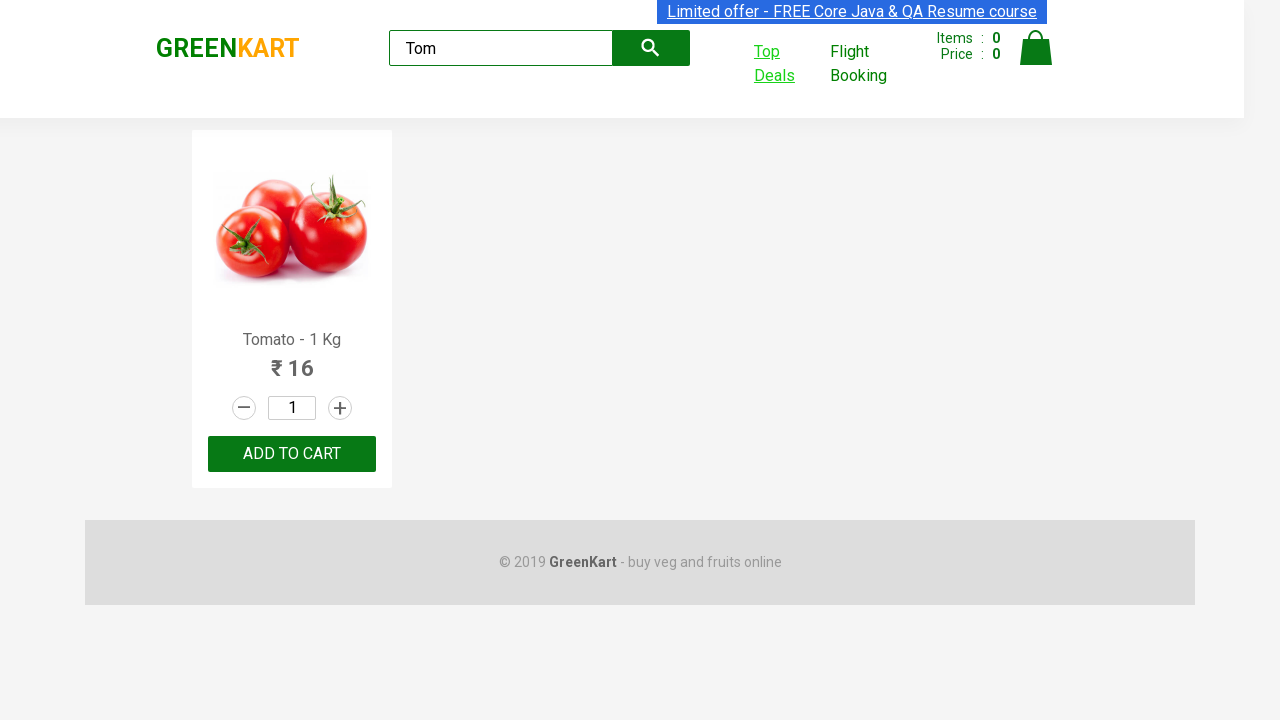

Filled search field with 'Tom' on offers page on input[type='search']
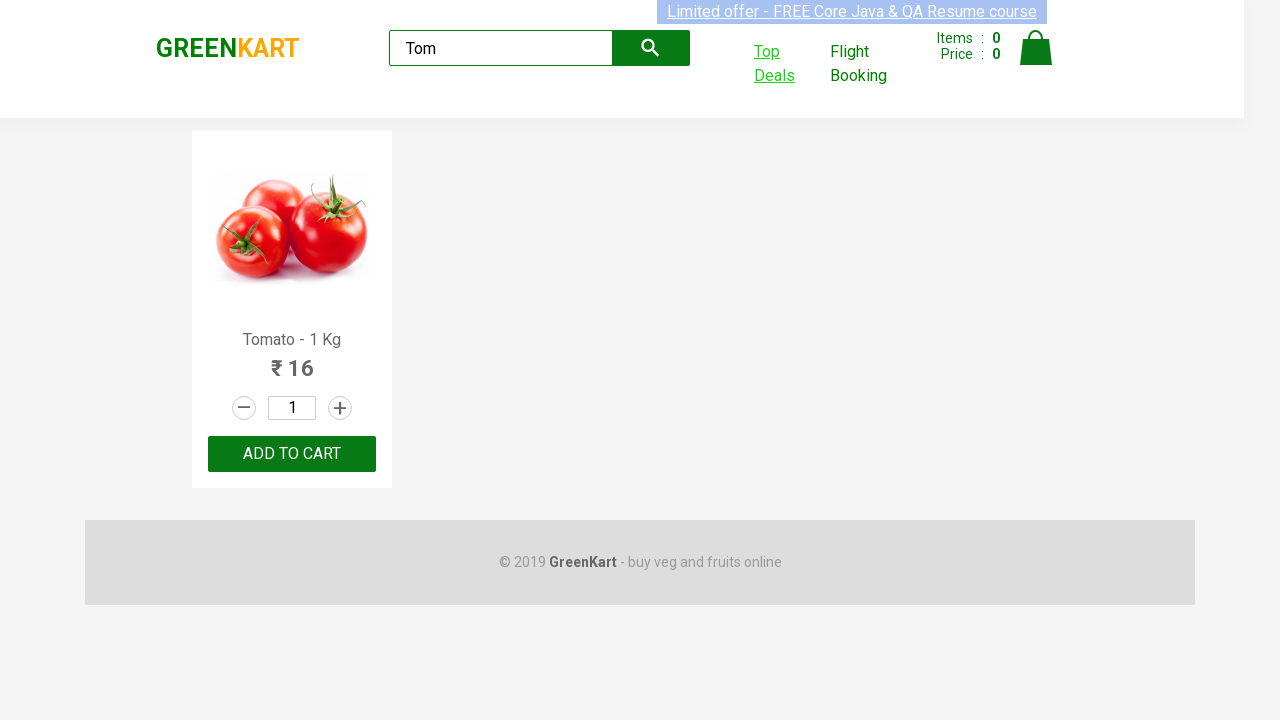

Search results loaded on offers page
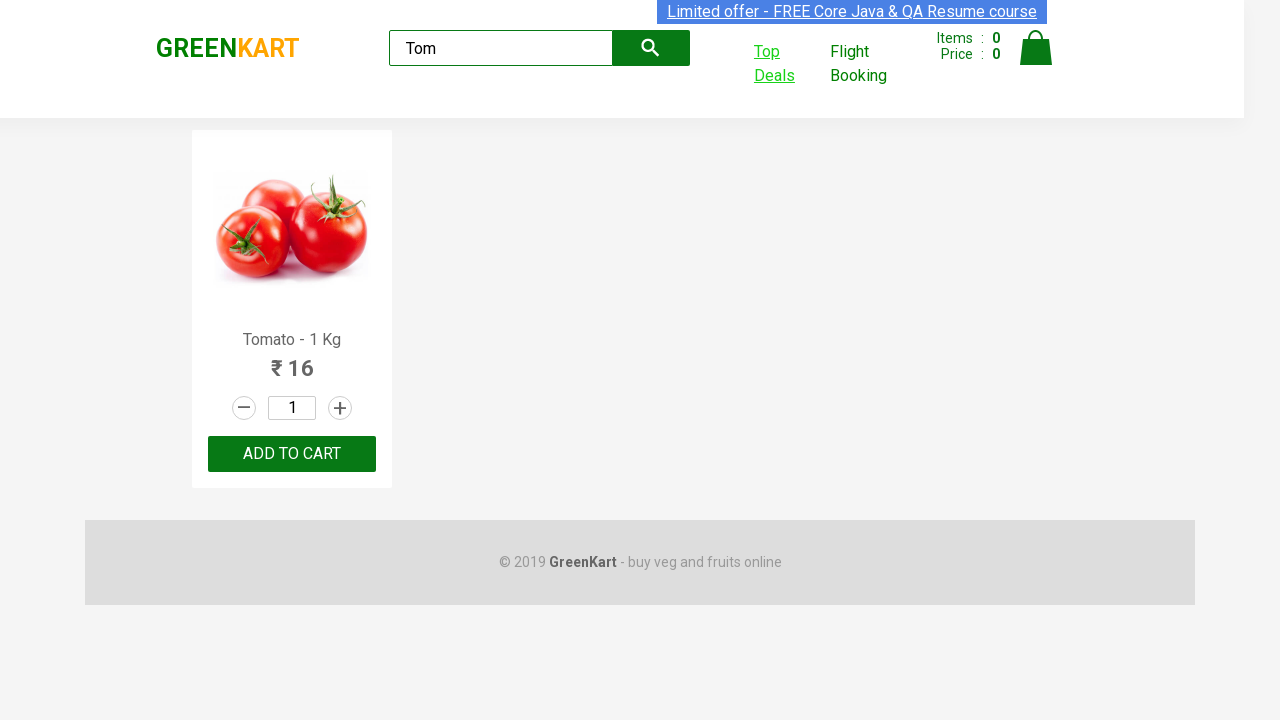

Extracted product name from offers page: Tomato
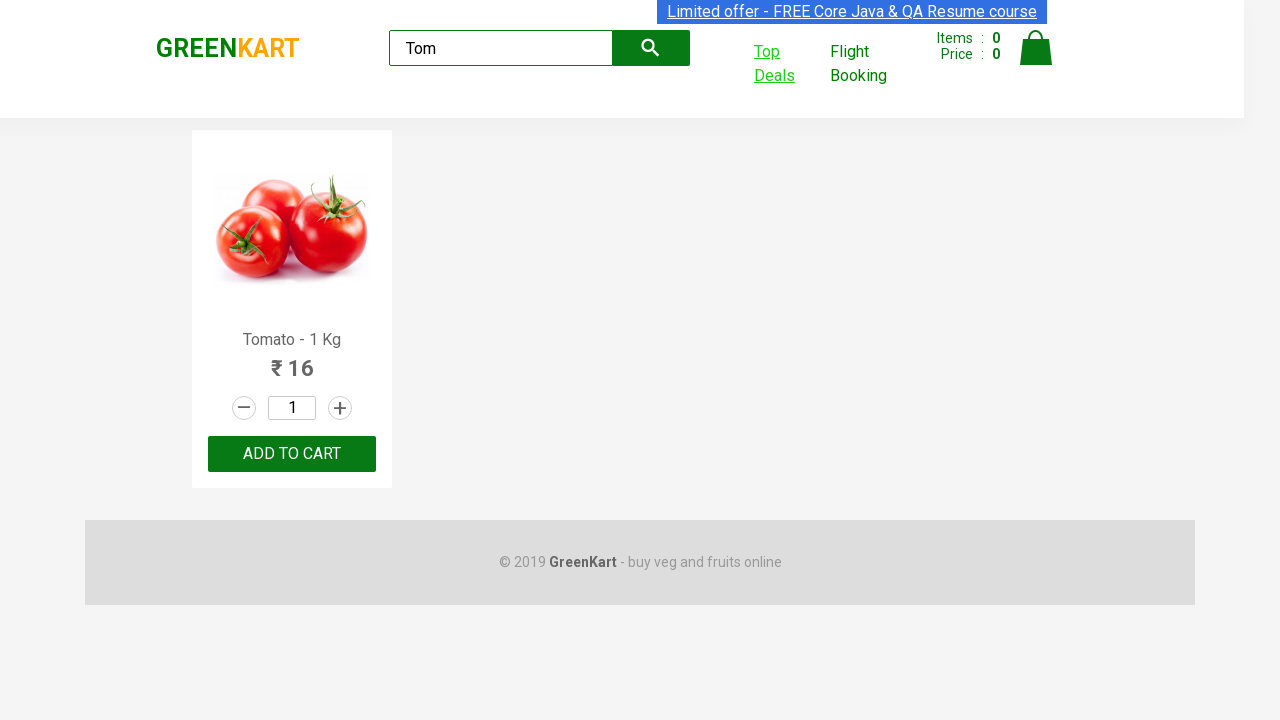

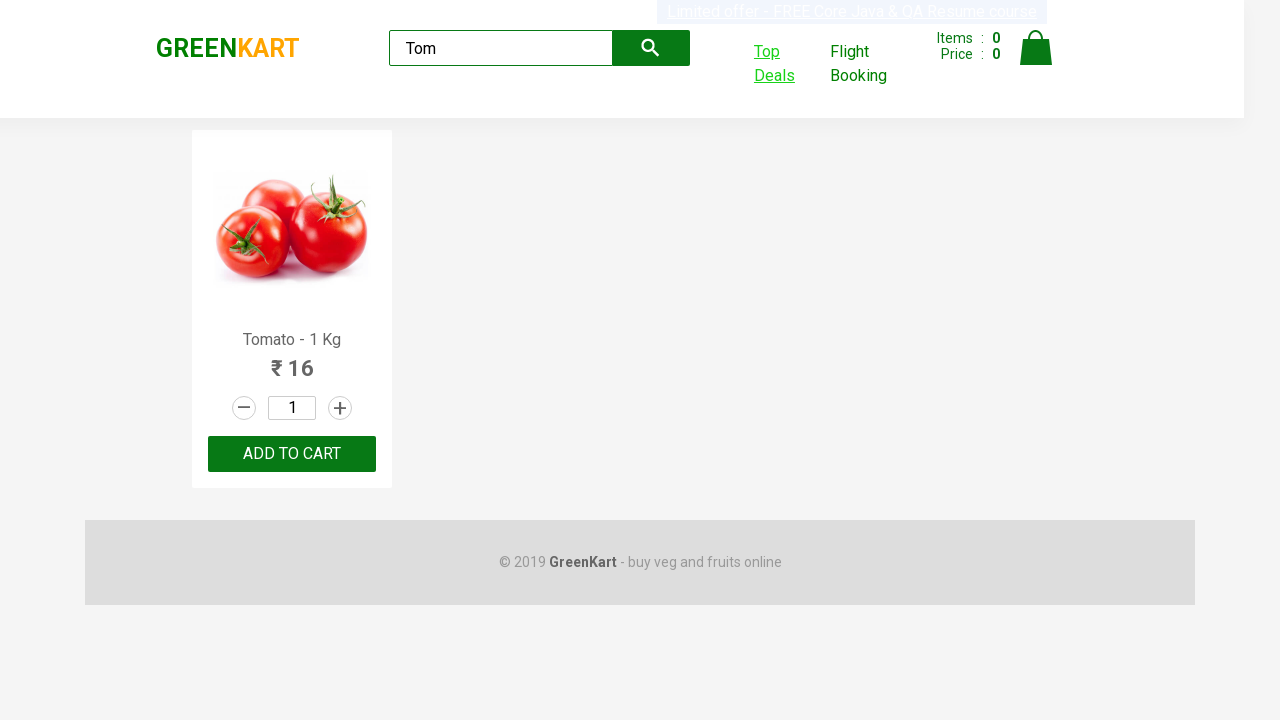